Tests static dropdown selection functionality by selecting currency options using different methods (by index, visible text, and value)

Starting URL: https://rahulshettyacademy.com/dropdownsPractise

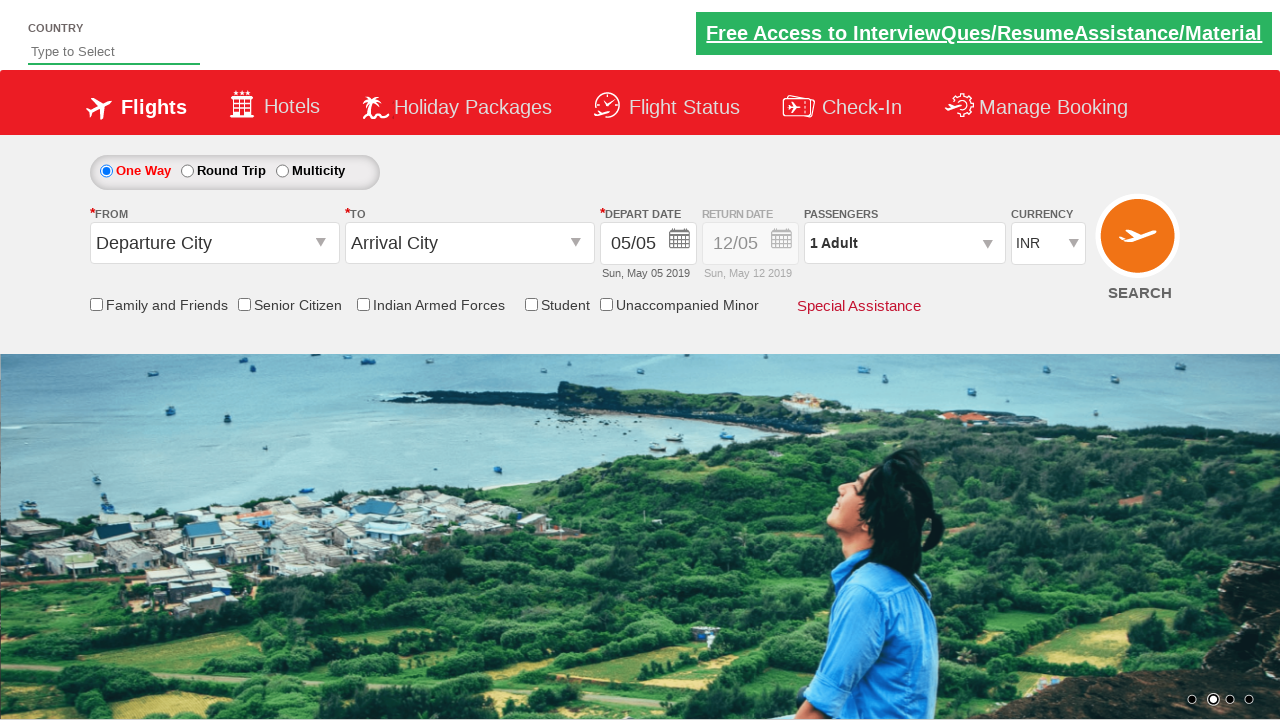

Located currency dropdown element
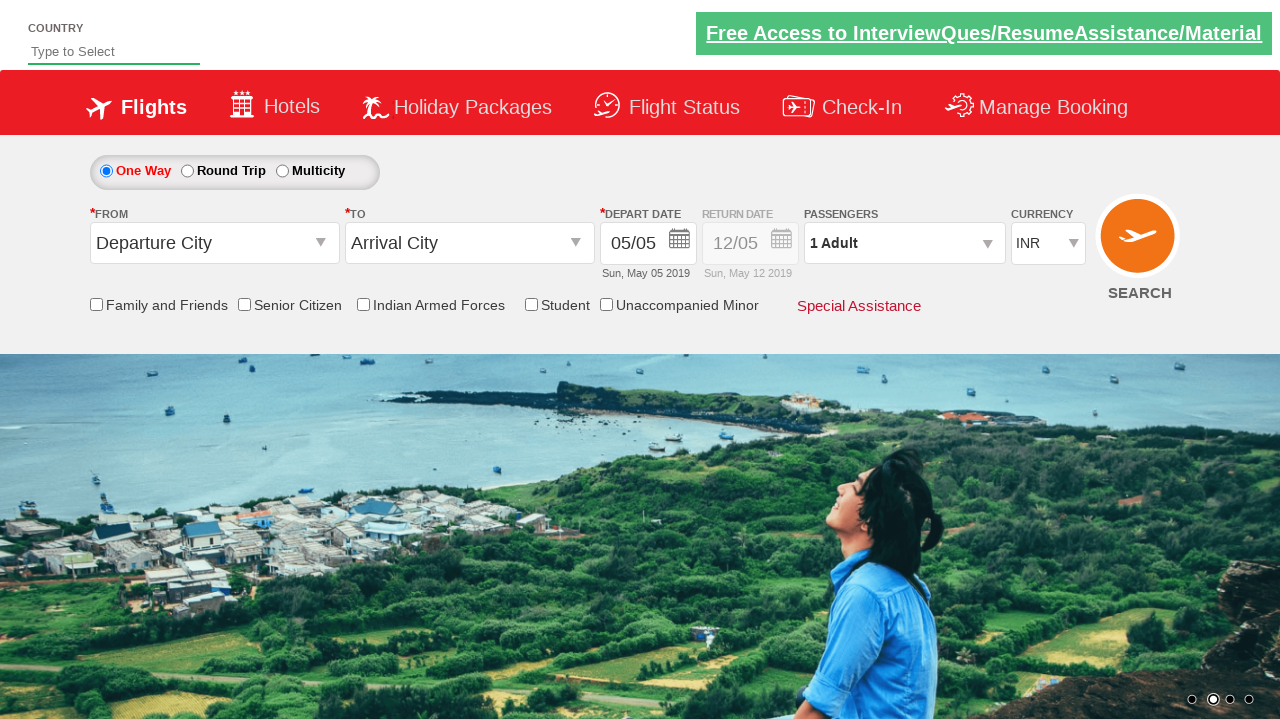

Selected currency option by index 3 (4th option) on #ctl00_mainContent_DropDownListCurrency
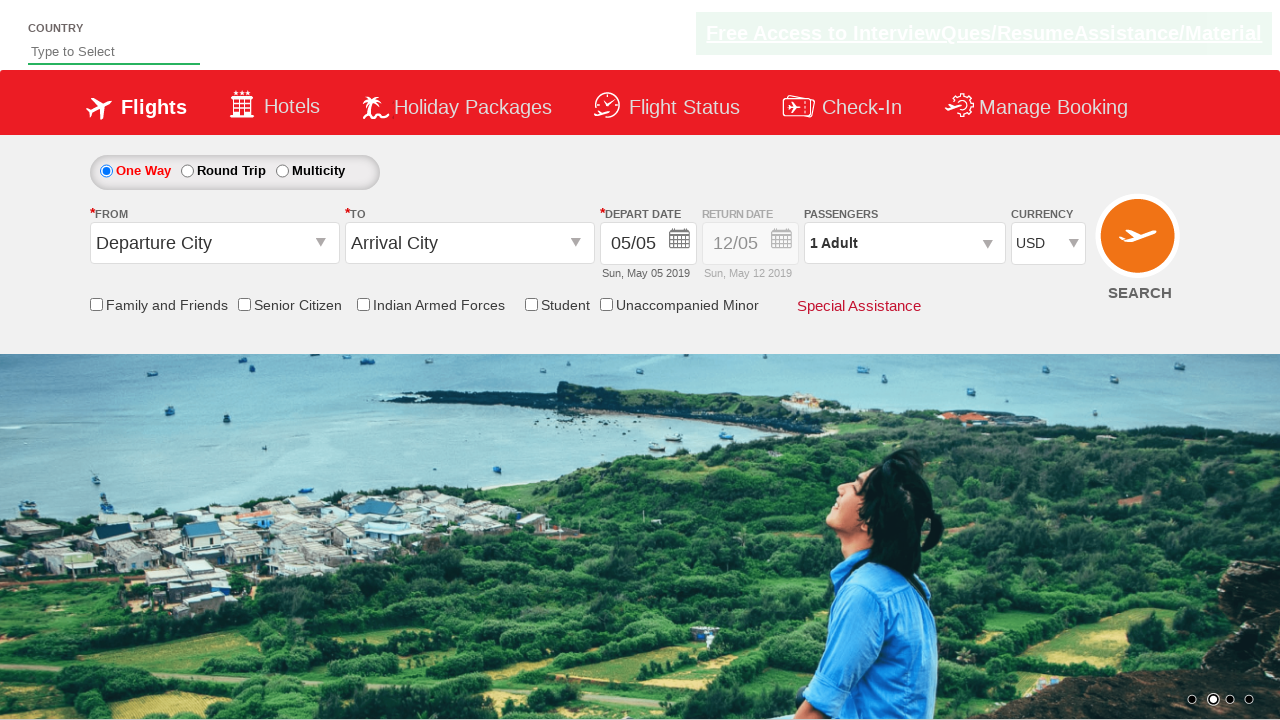

Selected currency option by visible text 'INR' on #ctl00_mainContent_DropDownListCurrency
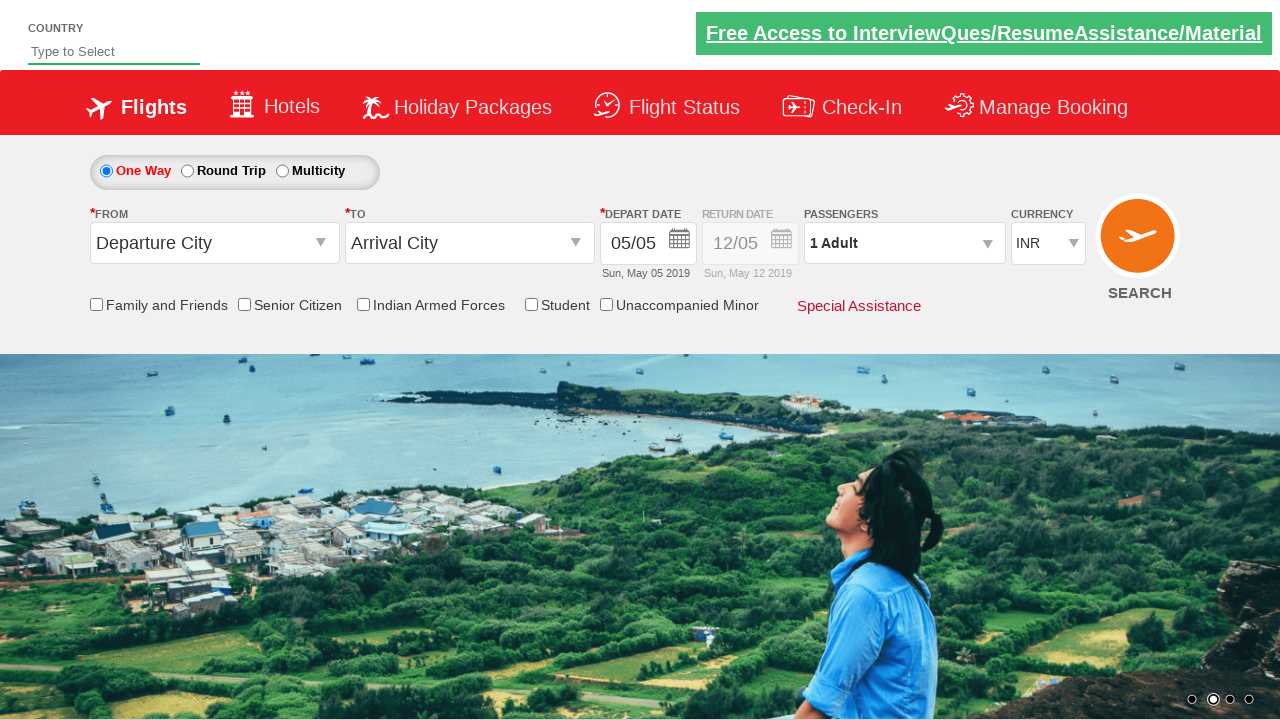

Selected currency option by value 'AED' on #ctl00_mainContent_DropDownListCurrency
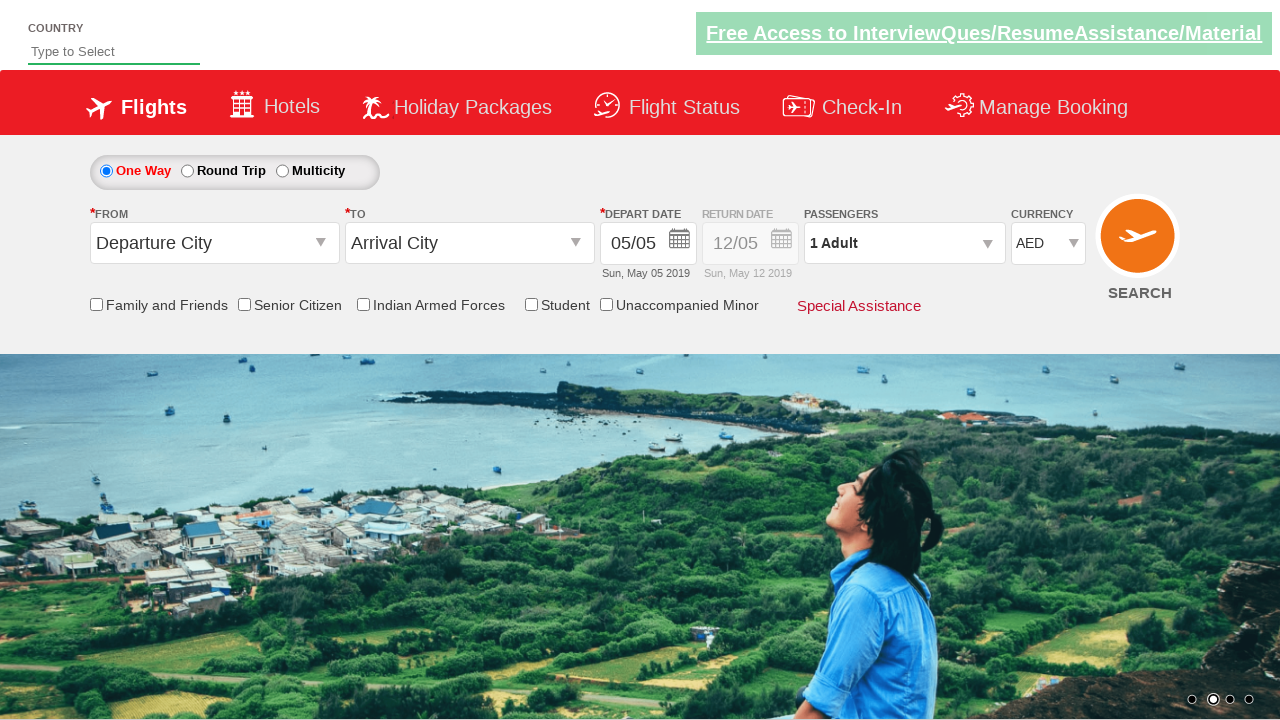

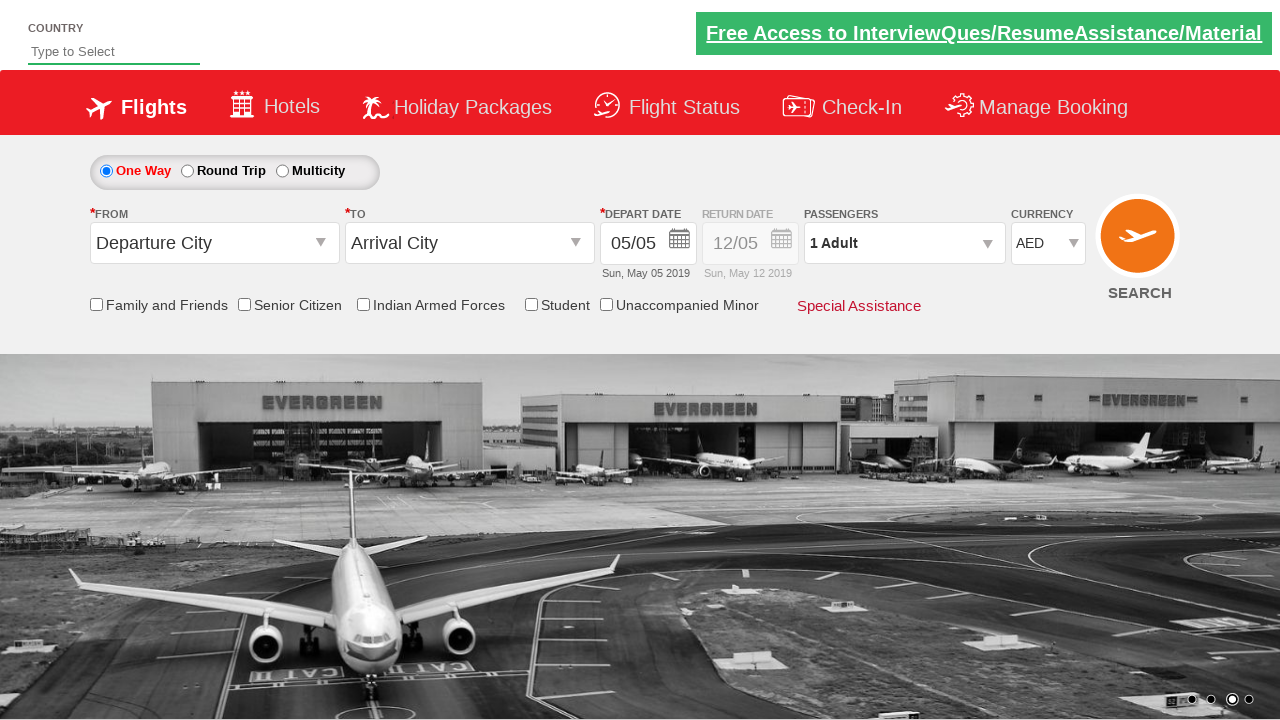